Tests accordion widget functionality by clicking on different accordion sections and waiting for their content to become visible

Starting URL: http://www.seleniumui.moderntester.pl/accordion.php

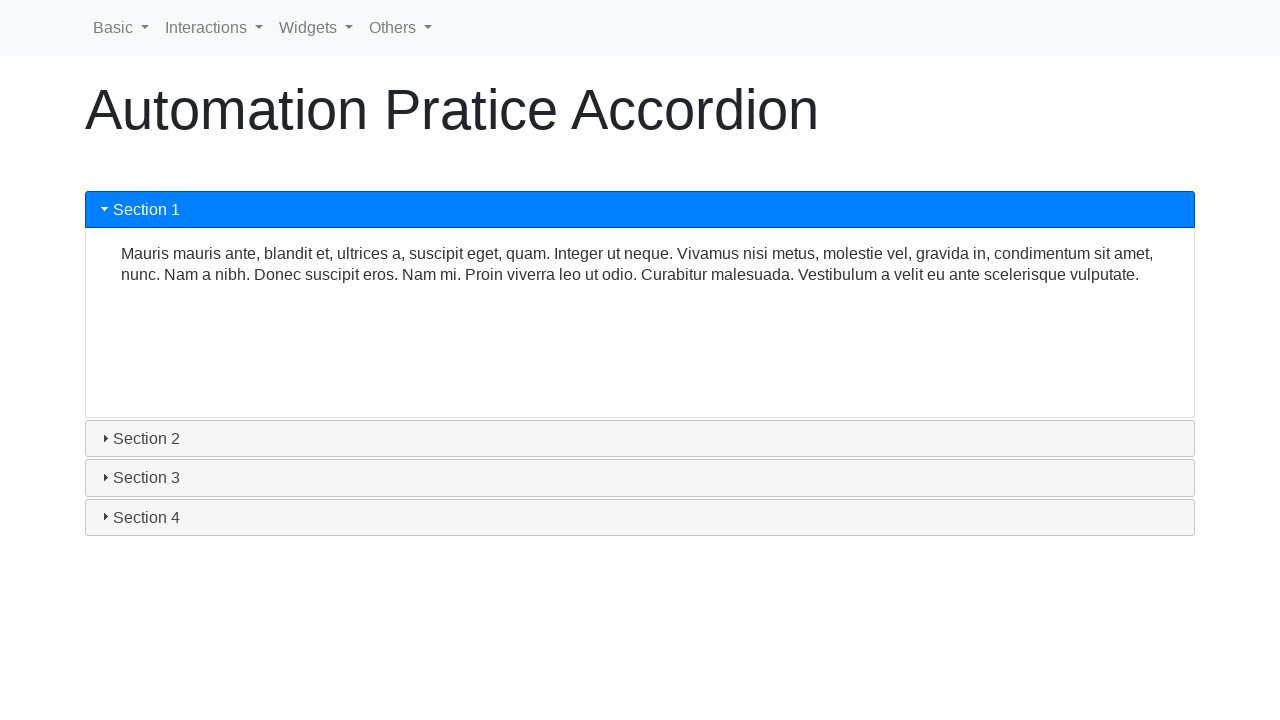

Clicked on the third accordion section (ui-id-5) at (640, 478) on #ui-id-5
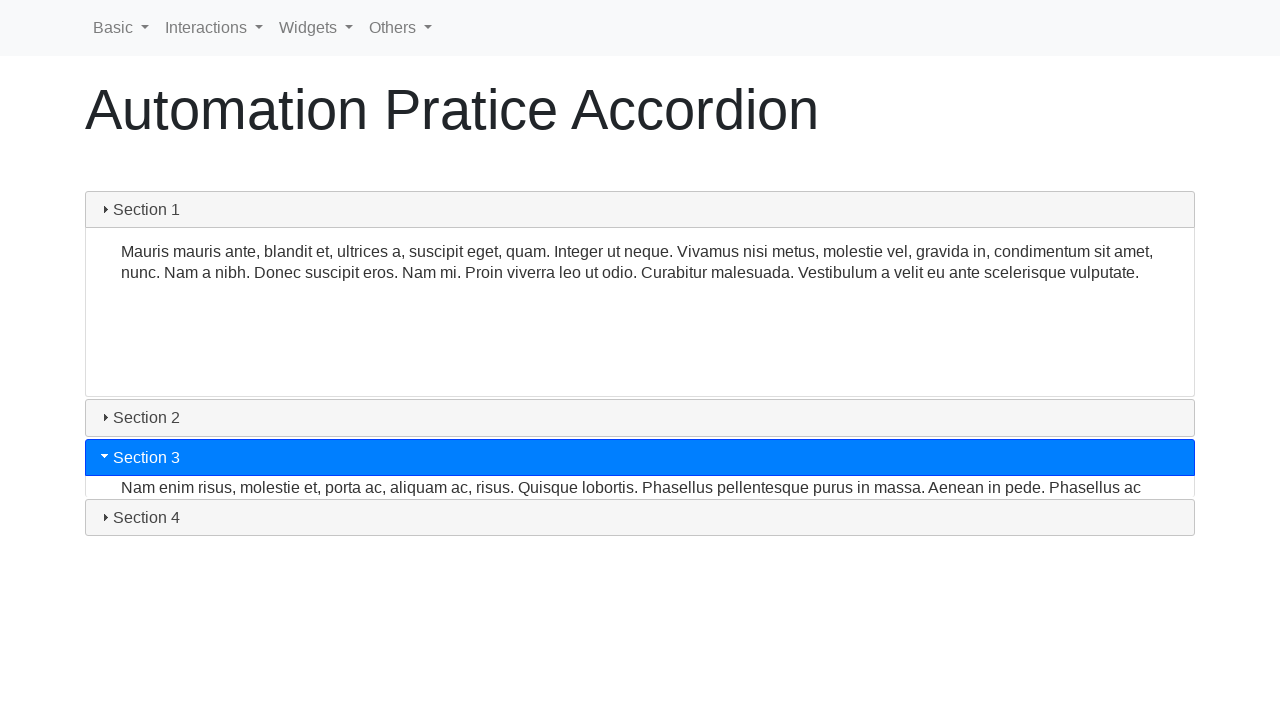

Third accordion section content became visible
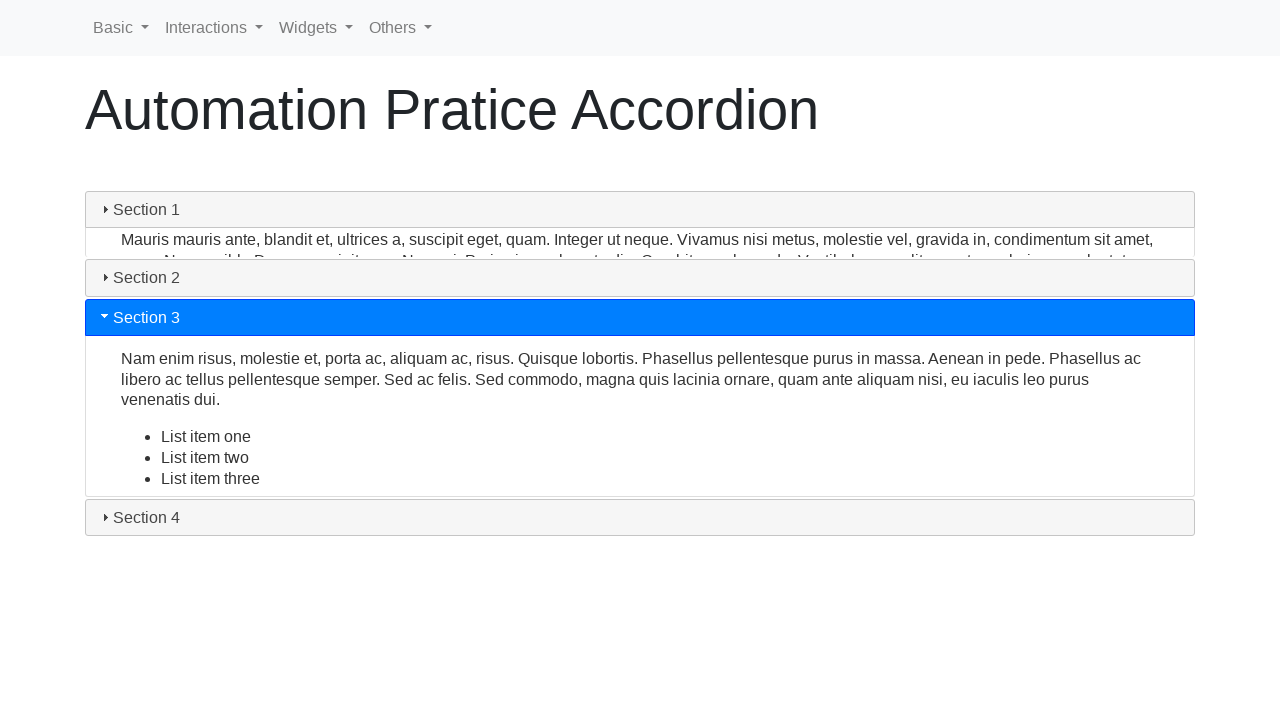

Clicked on the fourth accordion section (ui-id-7) at (640, 517) on #ui-id-7
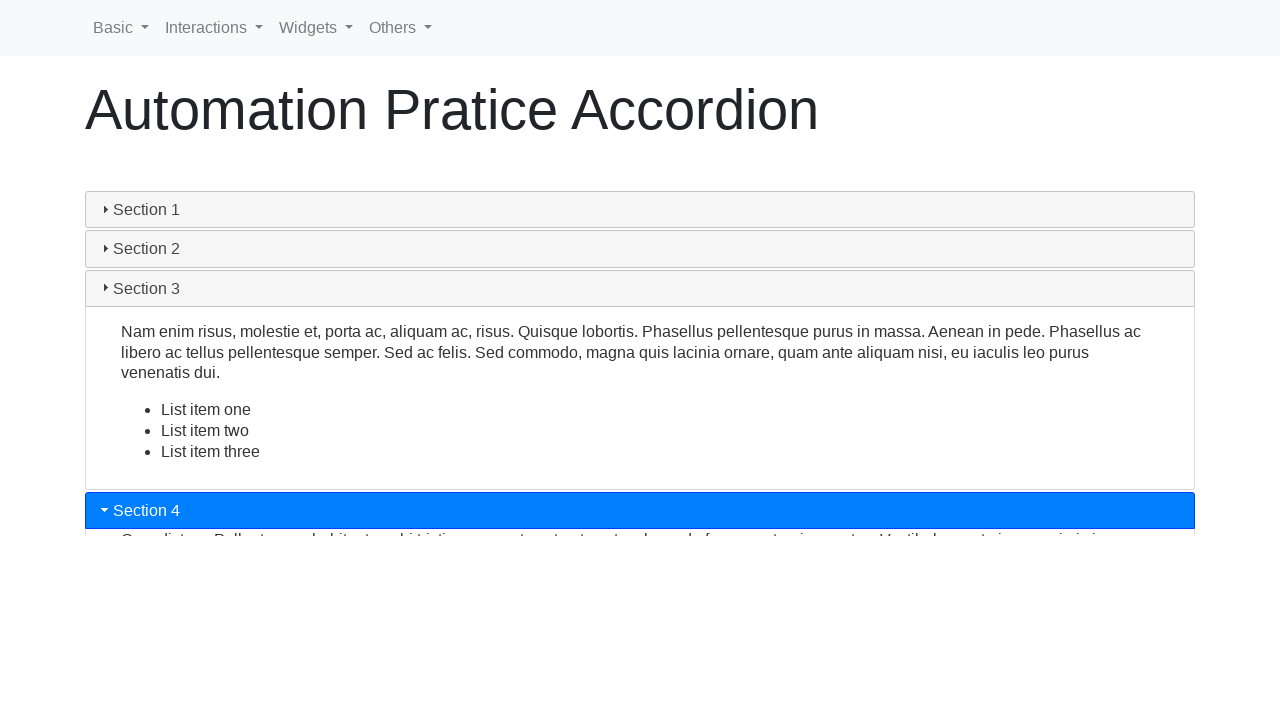

Fourth accordion section content became visible
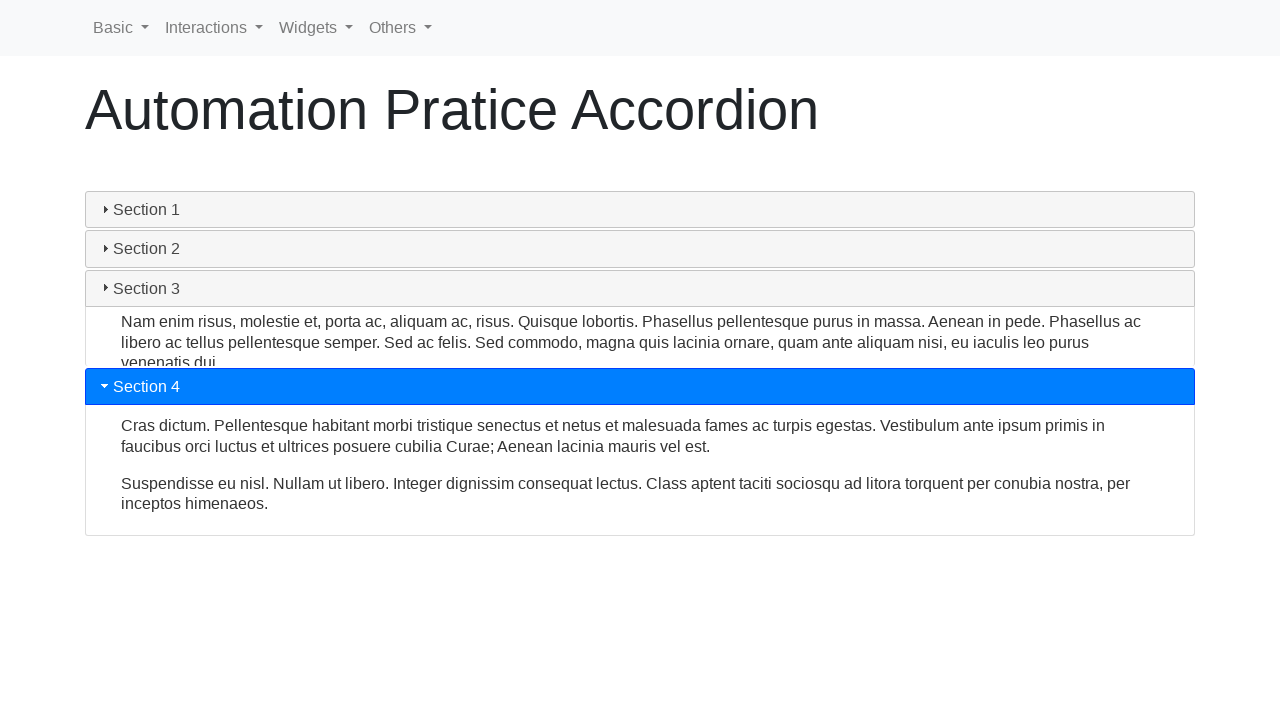

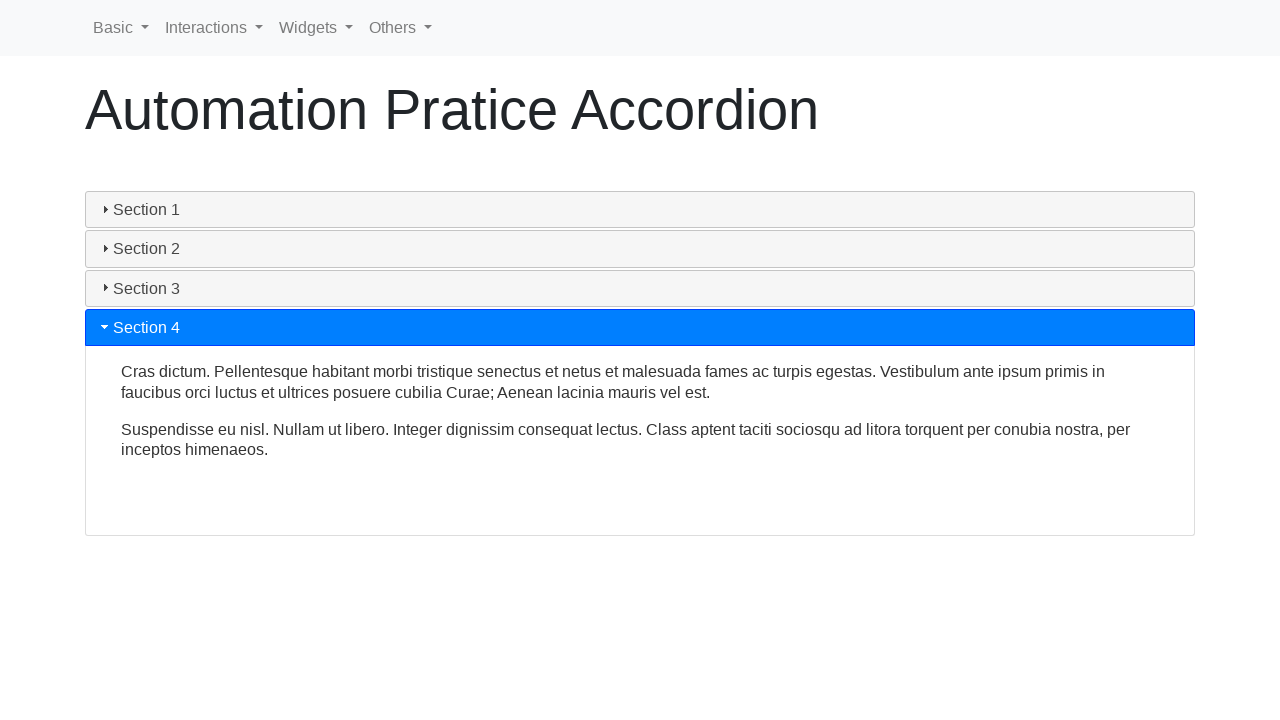